Tests that clicking the Home navigation button navigates the user to the home/posts page.

Starting URL: http://training.skillo-bg.com:4300/users/register

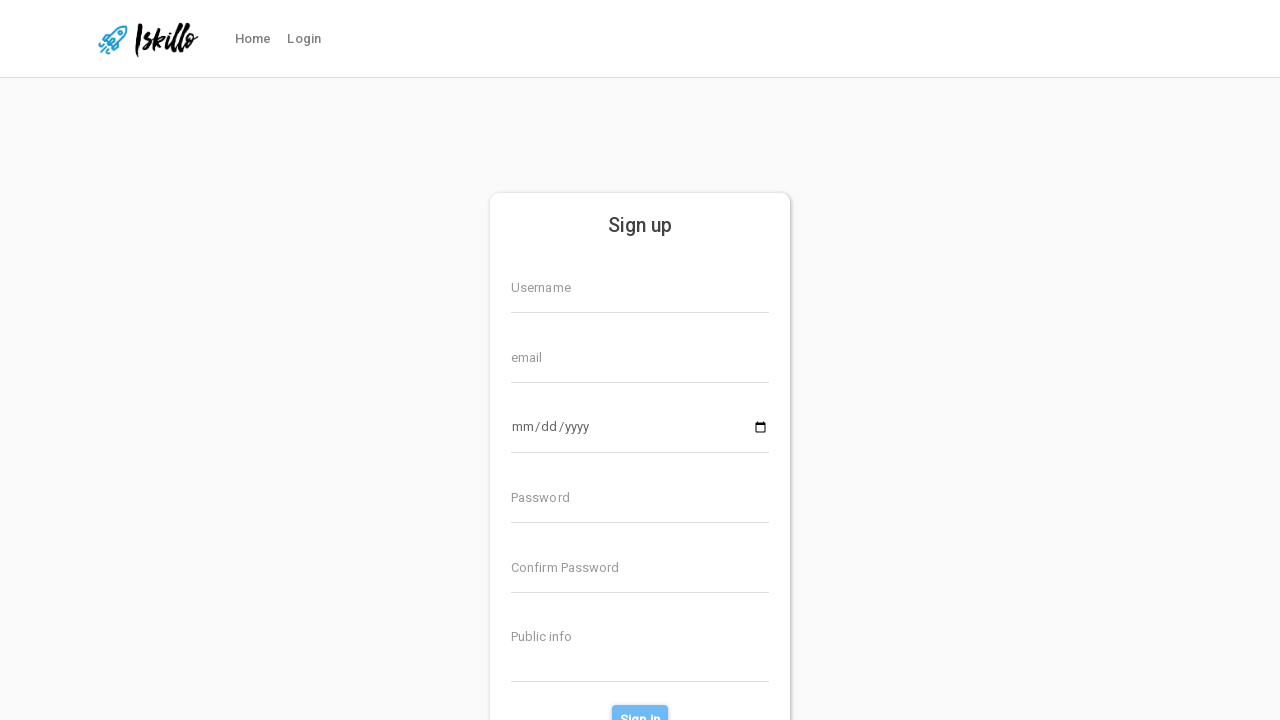

Home button navigation element loaded
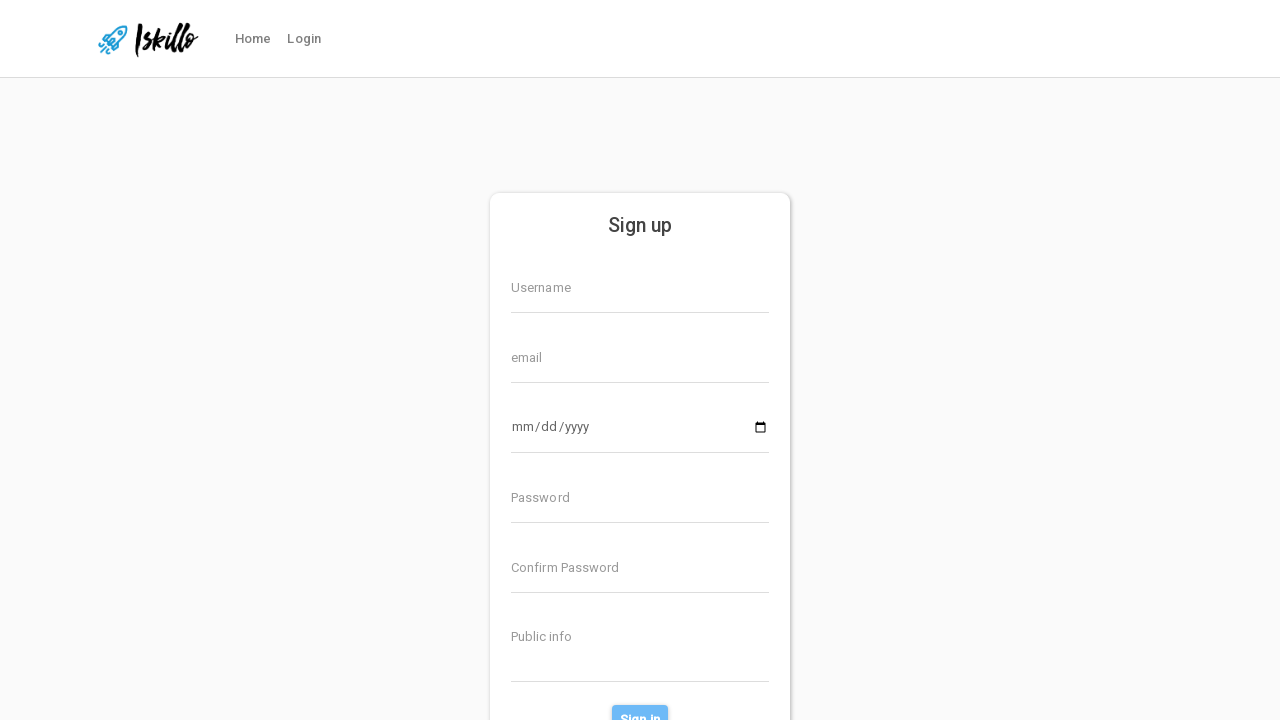

Clicked Home navigation button at (253, 39) on #nav-link-home
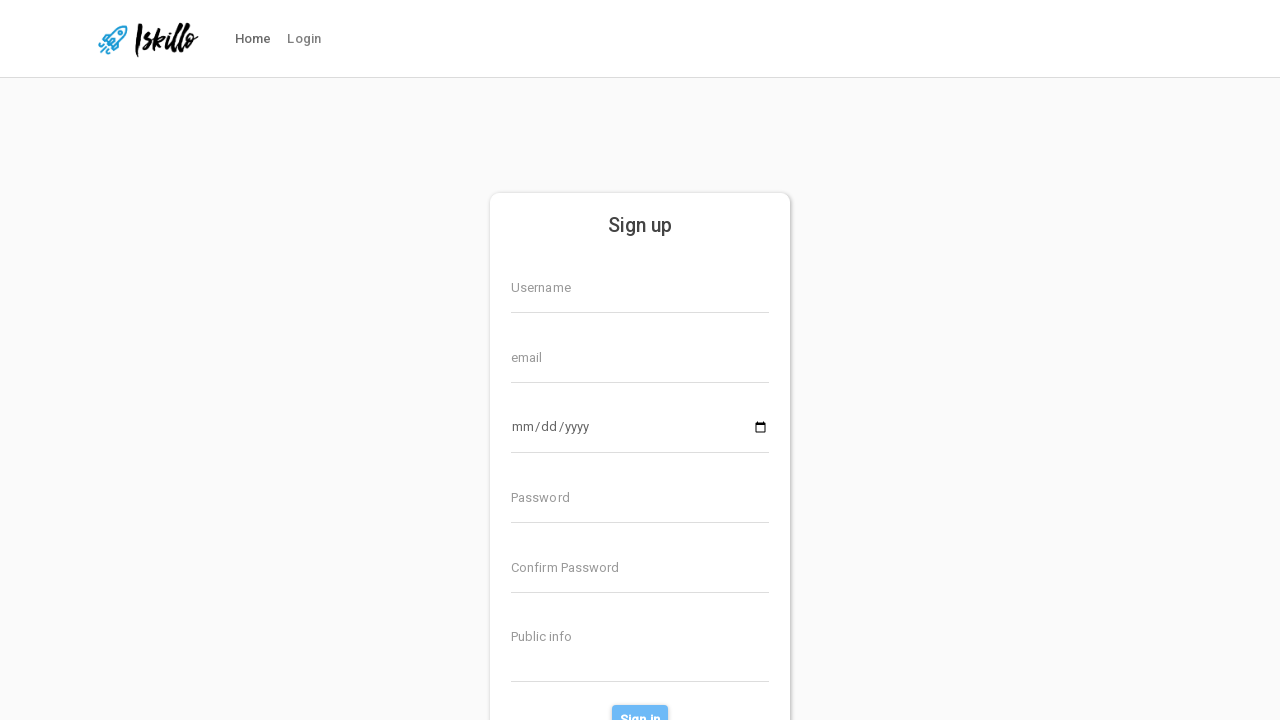

Verified navigation to home/posts page (http://training.skillo-bg.com:4300/posts/all)
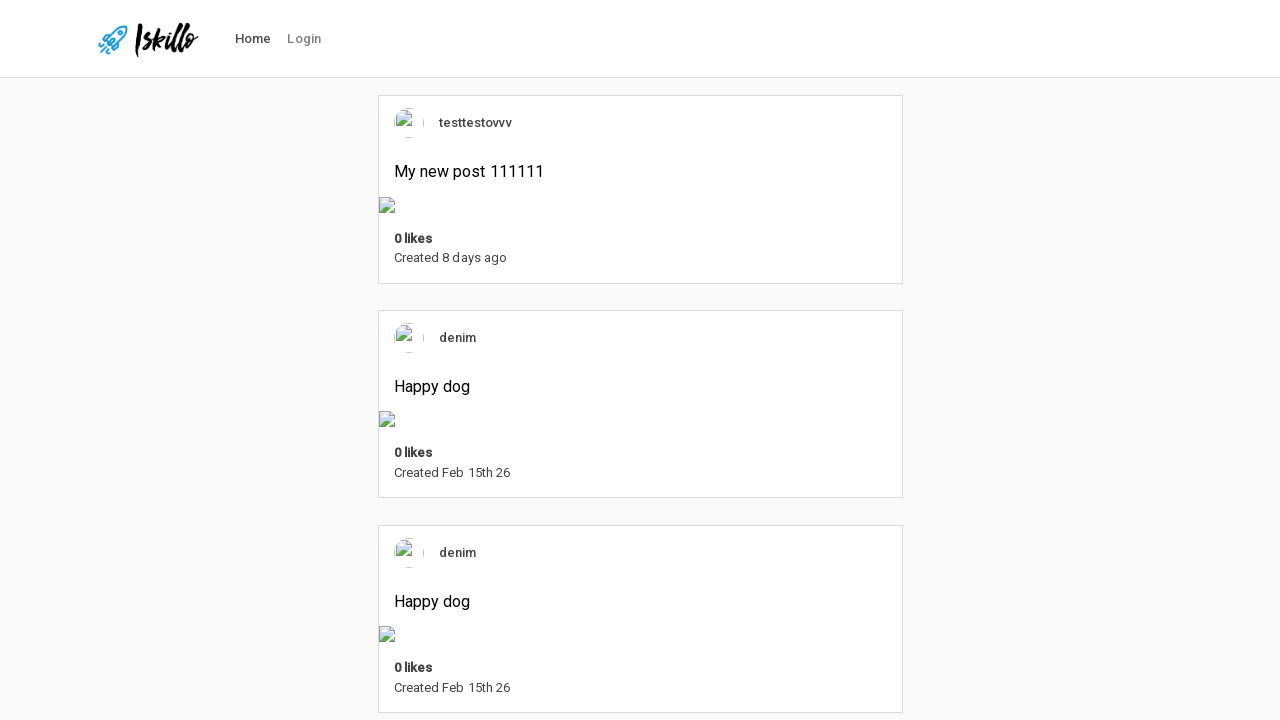

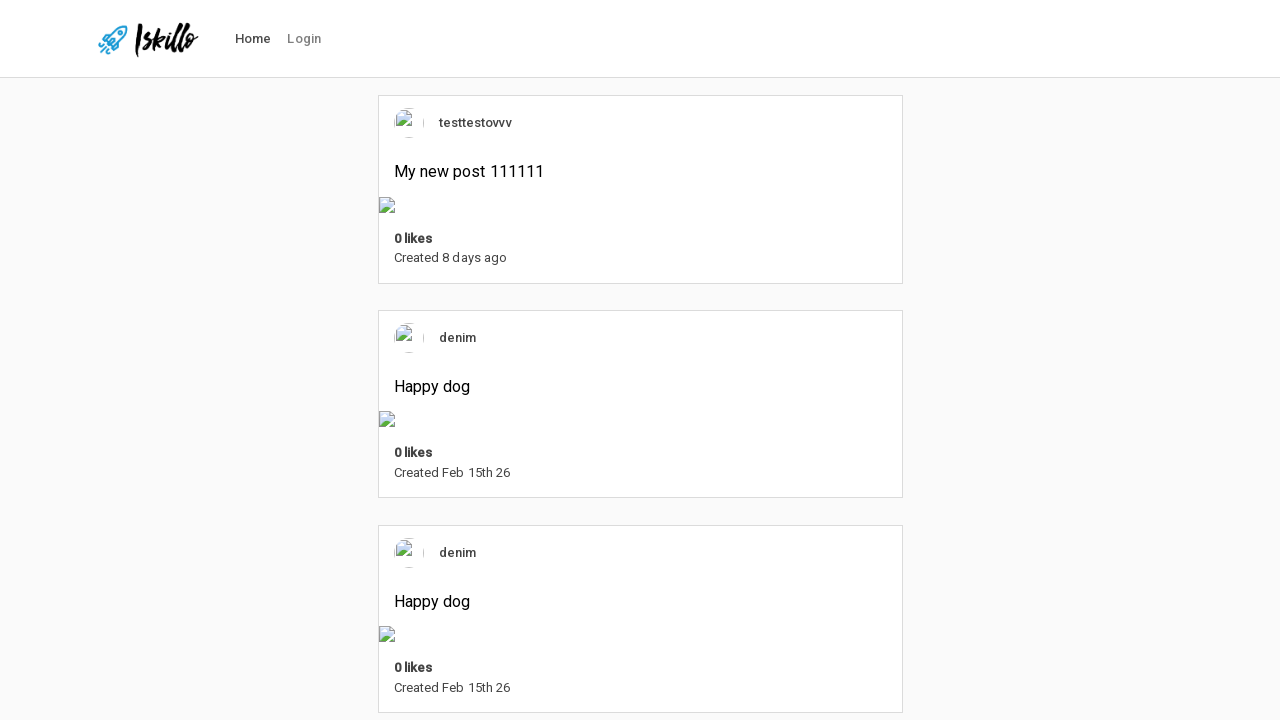